Tests JavaScript confirm alert handling by clicking a button that triggers a JS confirm dialog, then dismissing the alert

Starting URL: https://the-internet.herokuapp.com/javascript_alerts

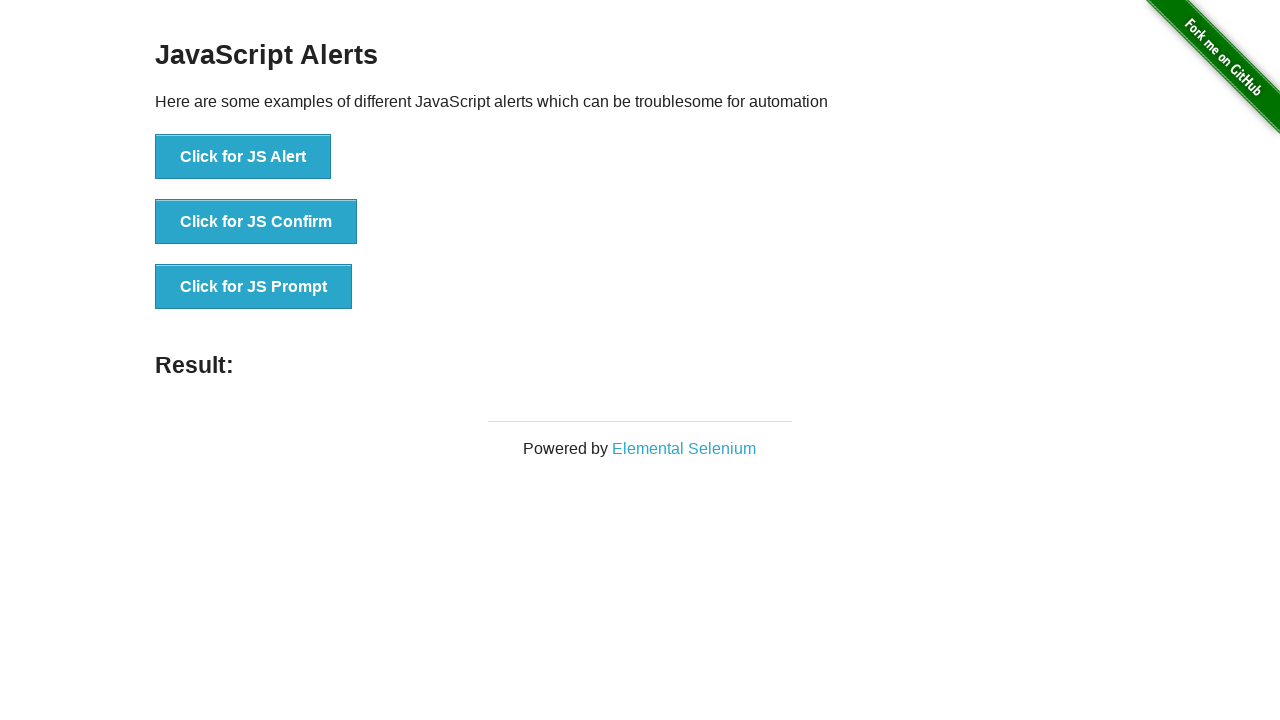

Clicked button to trigger JS Confirm alert at (256, 222) on xpath=//button[normalize-space()='Click for JS Confirm']
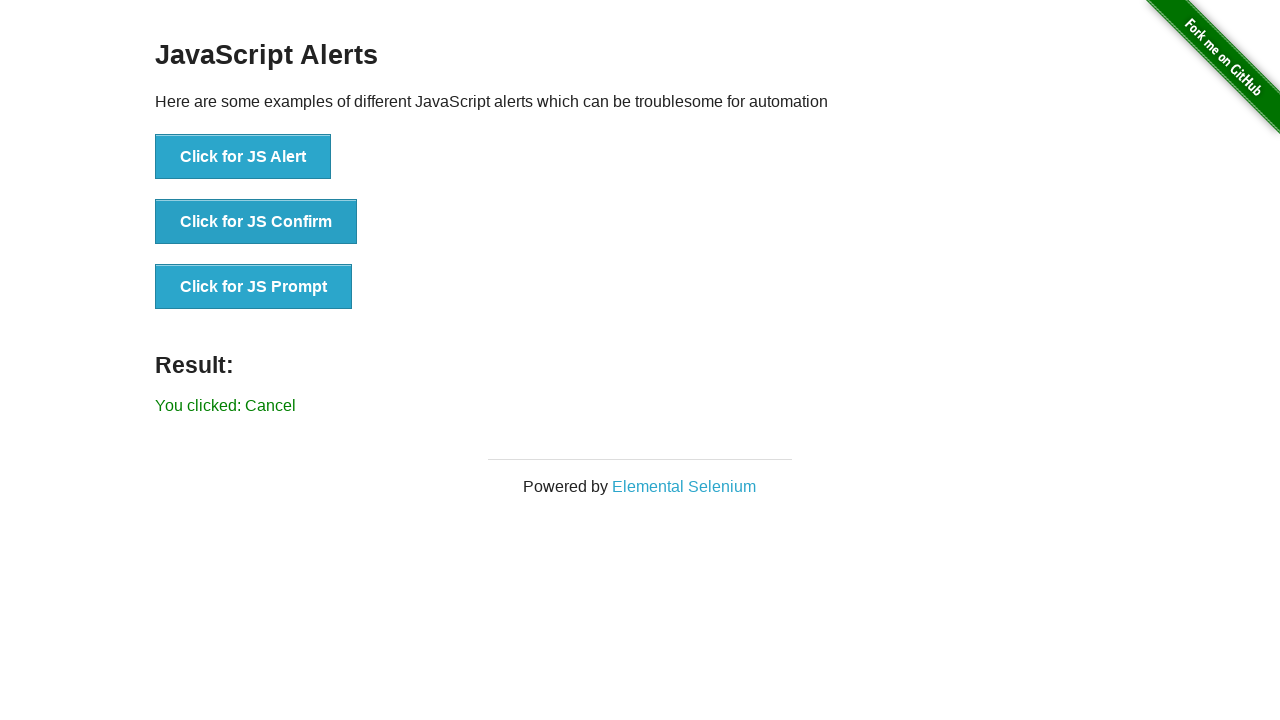

Set up dialog handler to dismiss the confirm alert
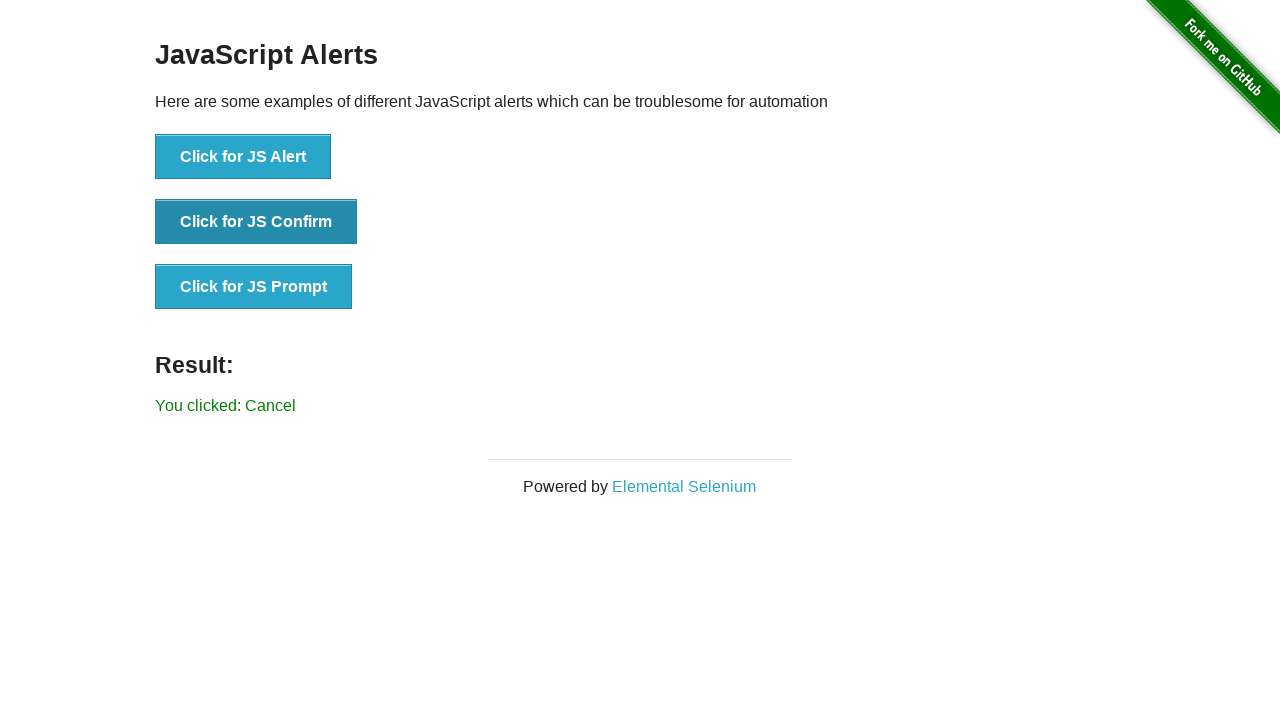

Result element loaded after dismissing alert
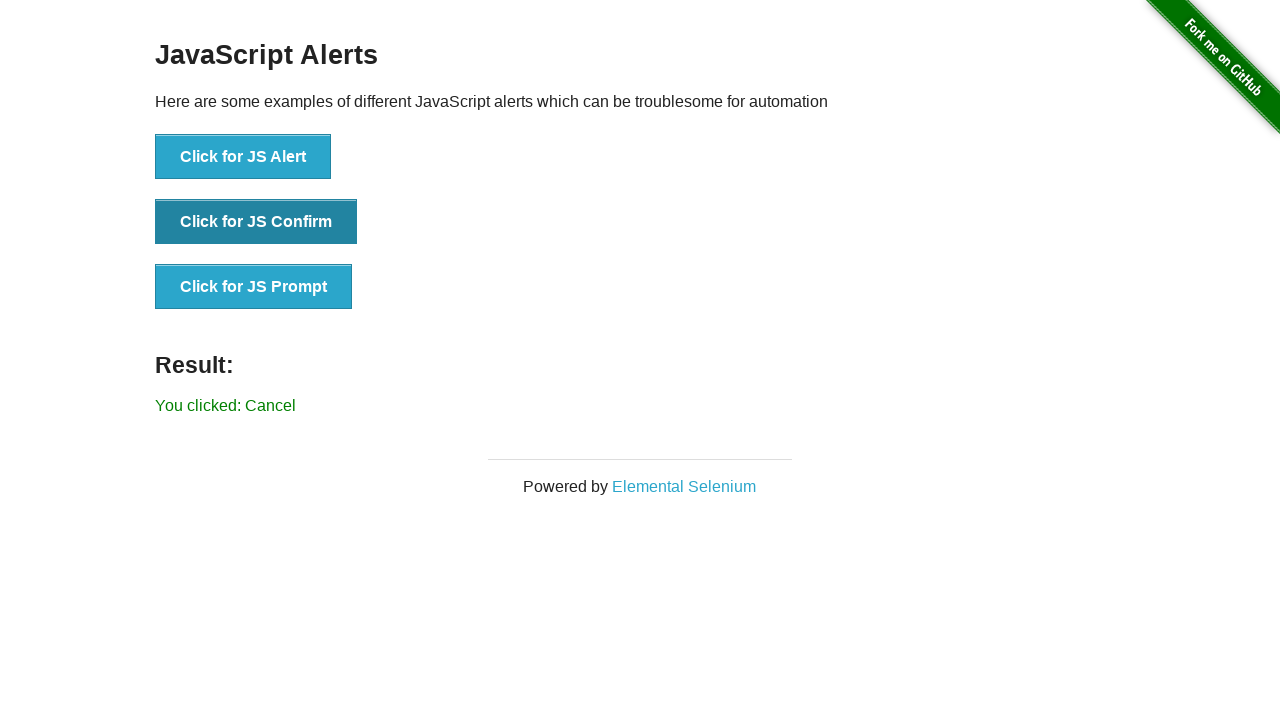

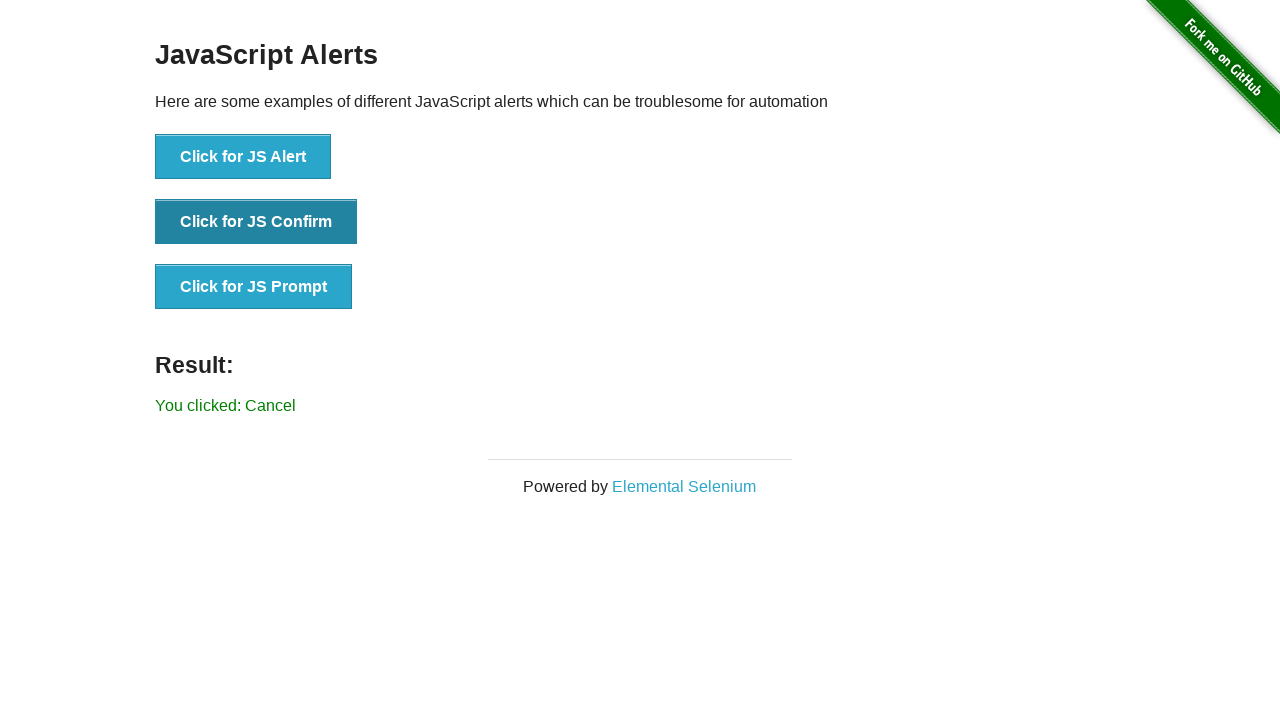